Tests that the counter displays the current number of todo items

Starting URL: https://demo.playwright.dev/todomvc

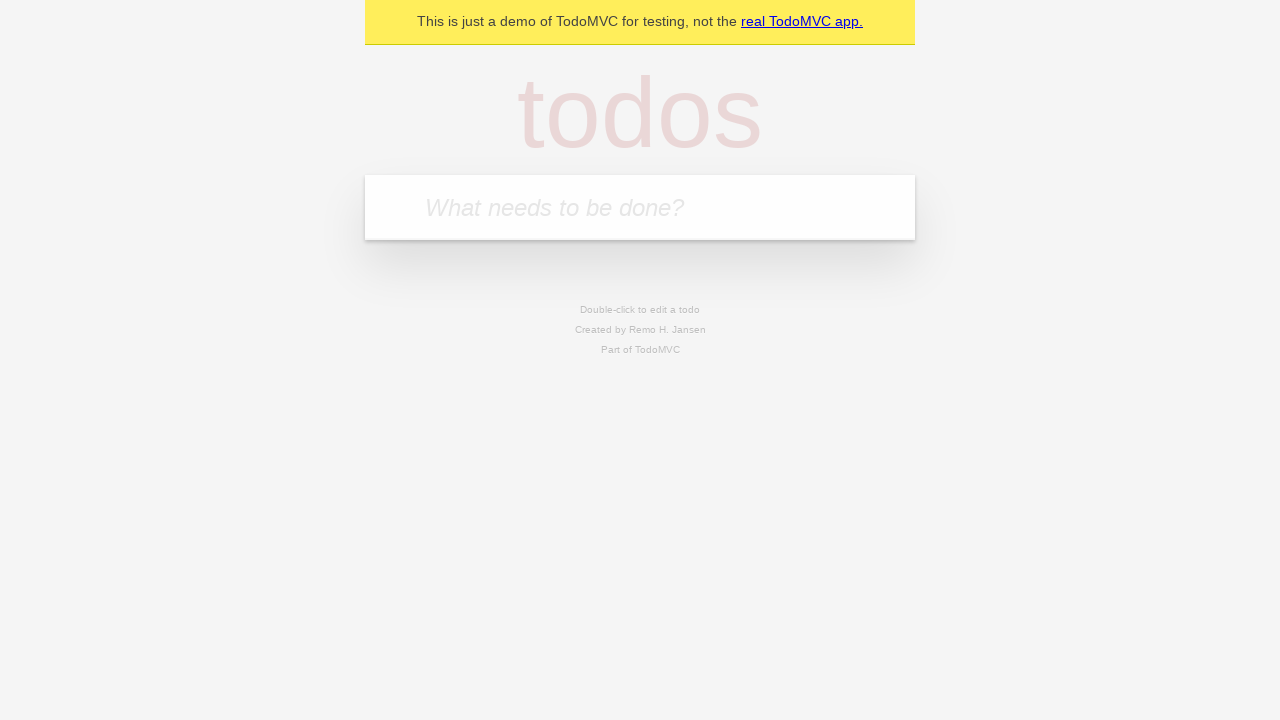

Filled todo input with 'buy some cheese' on internal:attr=[placeholder="What needs to be done?"i]
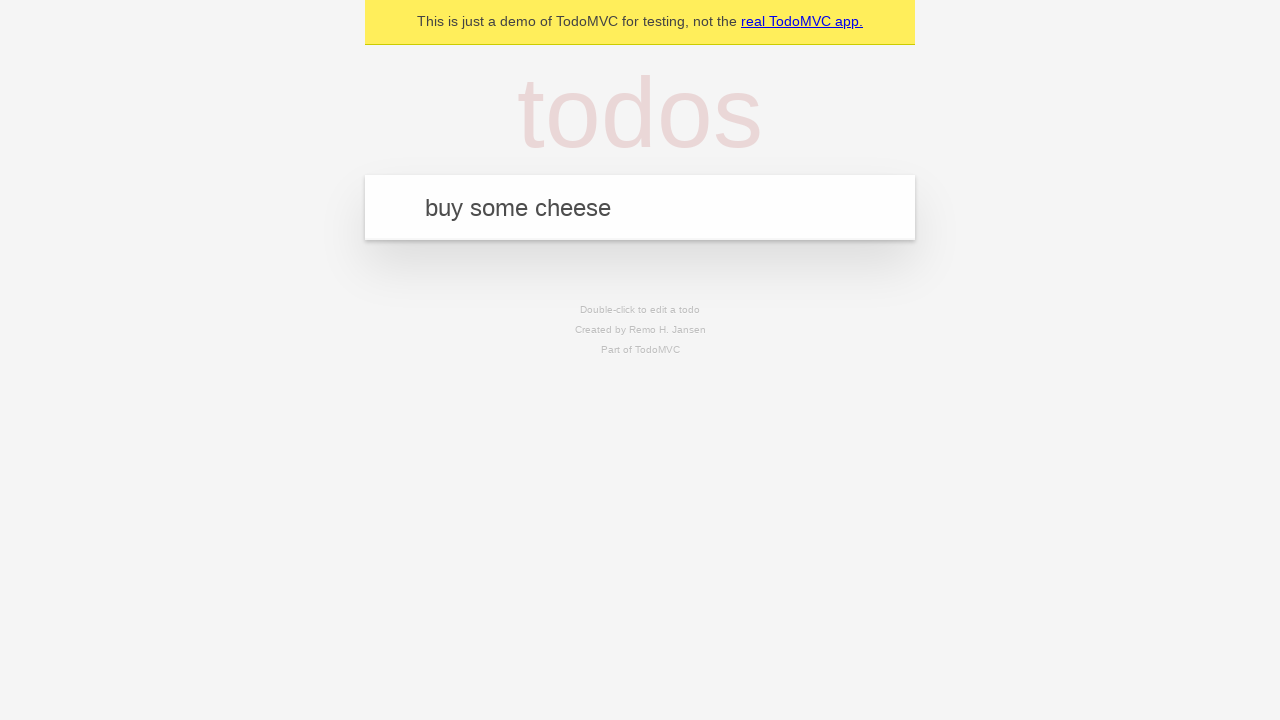

Pressed Enter to add first todo item on internal:attr=[placeholder="What needs to be done?"i]
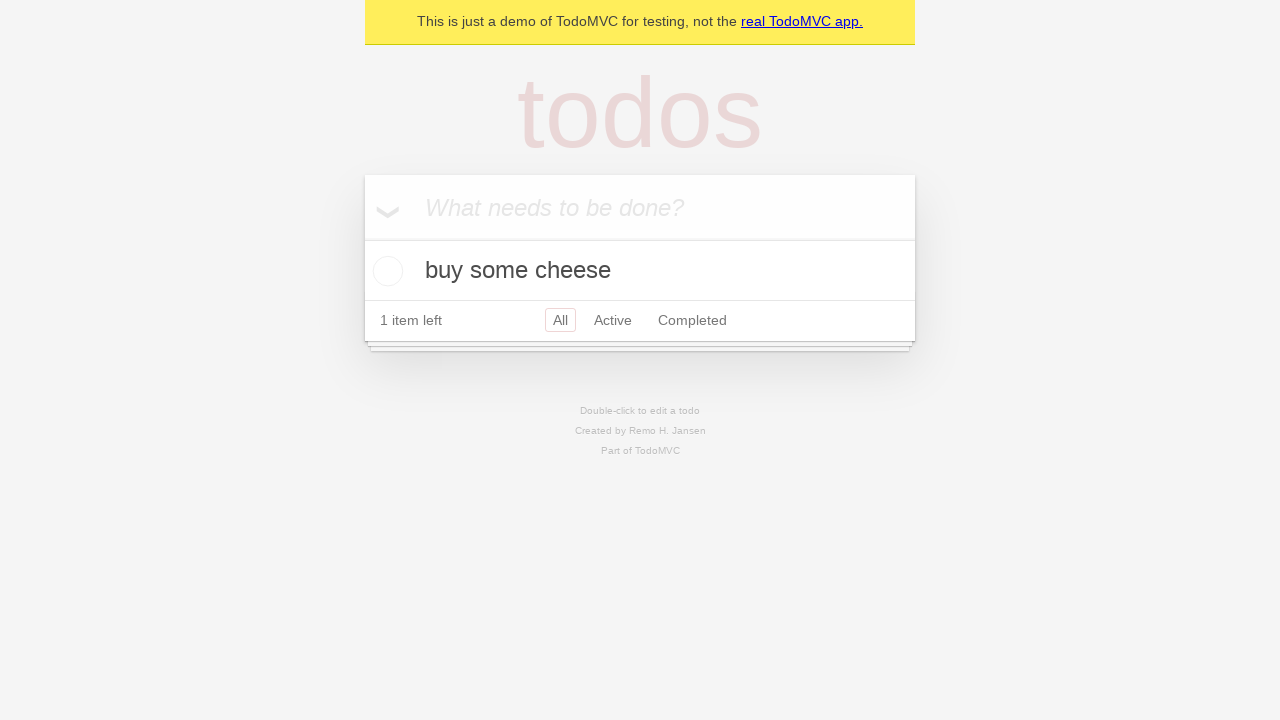

Todo counter element loaded and is visible
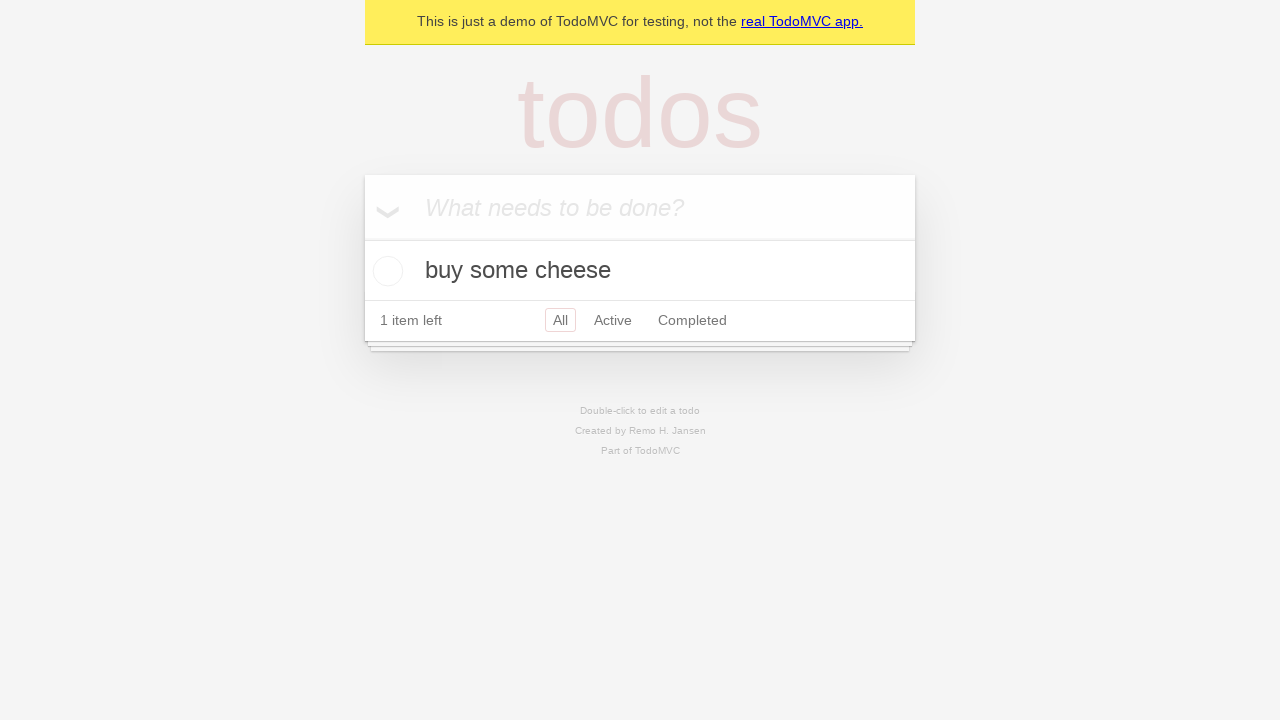

Filled todo input with 'feed the cat' on internal:attr=[placeholder="What needs to be done?"i]
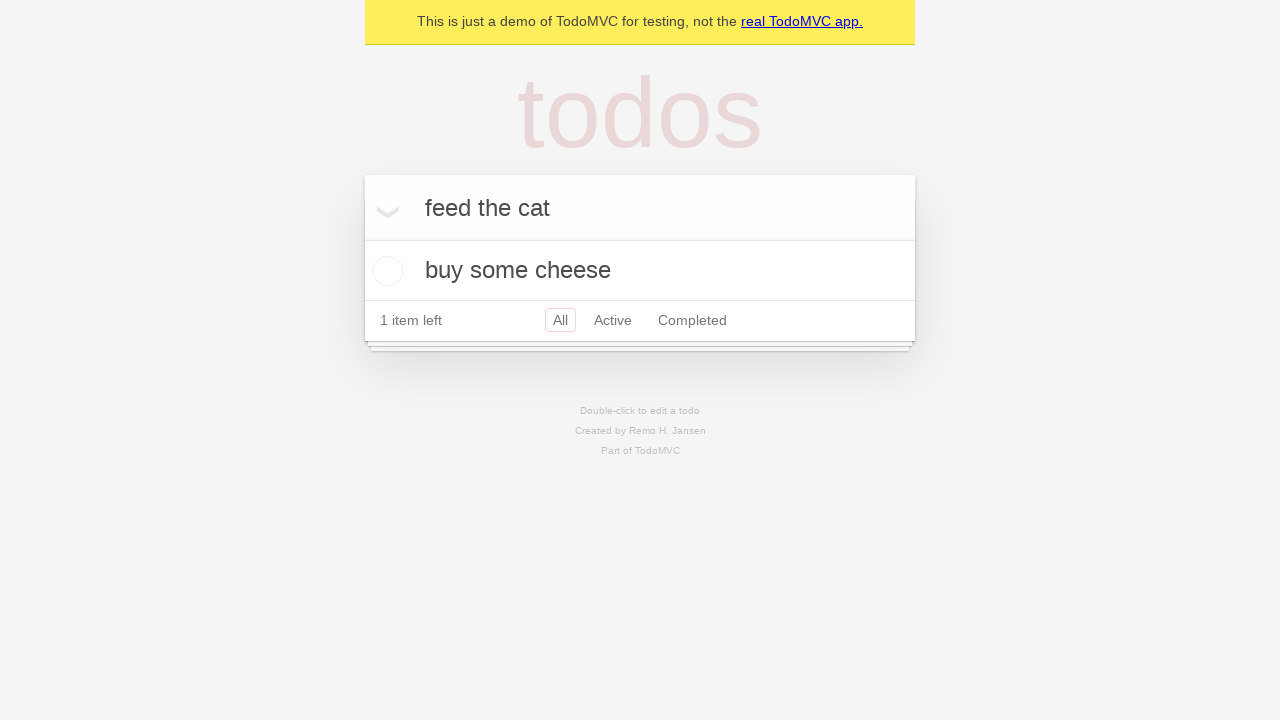

Pressed Enter to add second todo item on internal:attr=[placeholder="What needs to be done?"i]
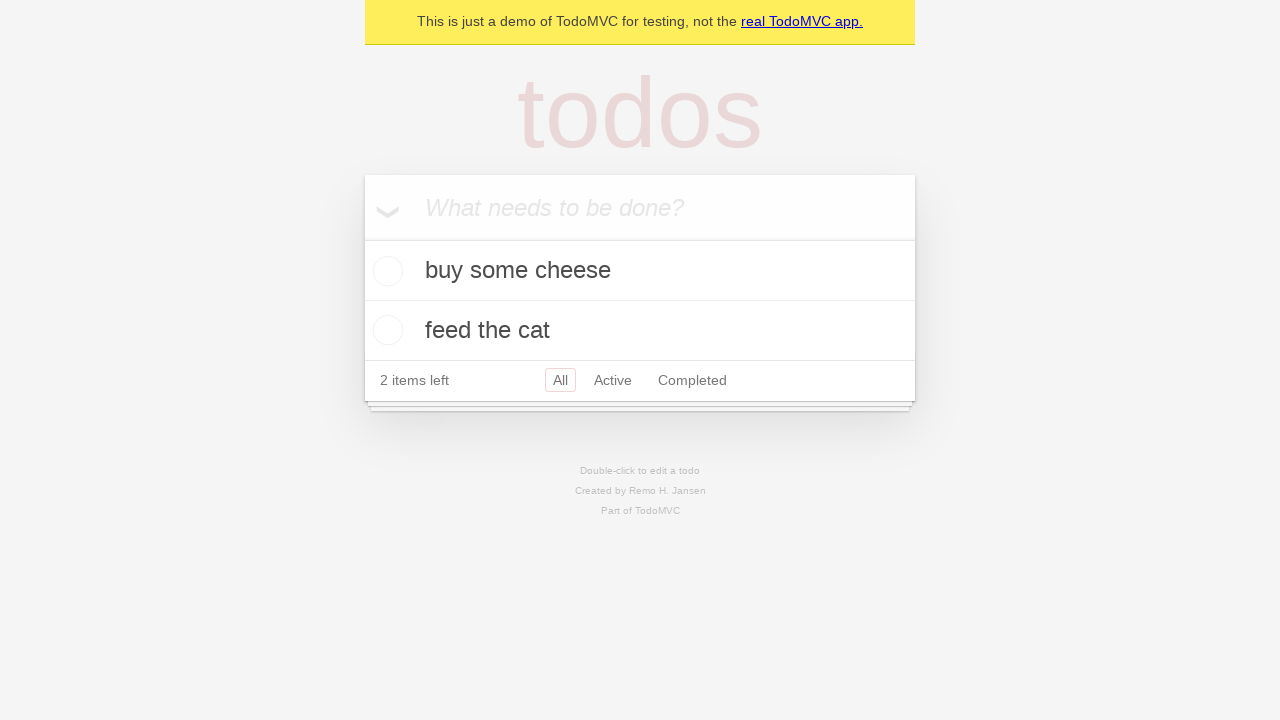

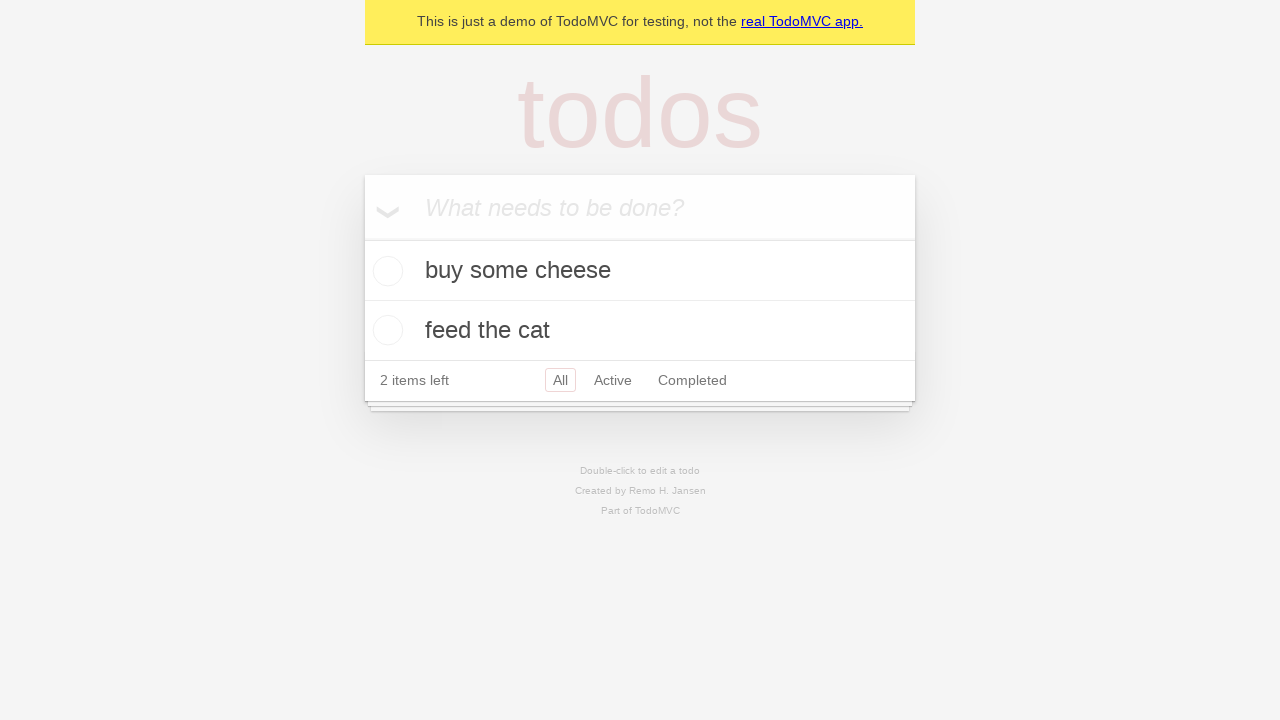